Tests new browser tab/window functionality by clicking a button that opens a new tab, switching to it, and verifying expected text content is present on the new page.

Starting URL: https://demo.automationtesting.in/Windows.html

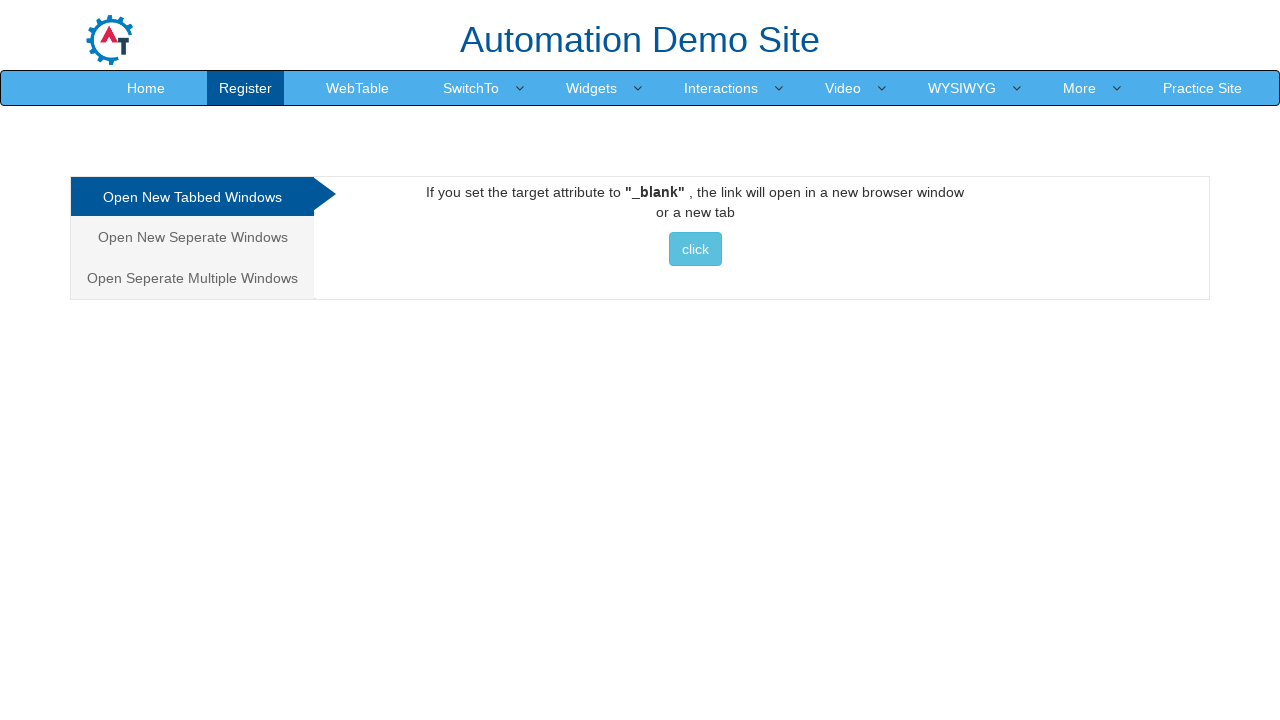

Clicked button to open new tab/window at (695, 249) on xpath=//body/div[1]/div[1]/div[1]/div[1]/div[2]/div[1]/a[1]/button[1]
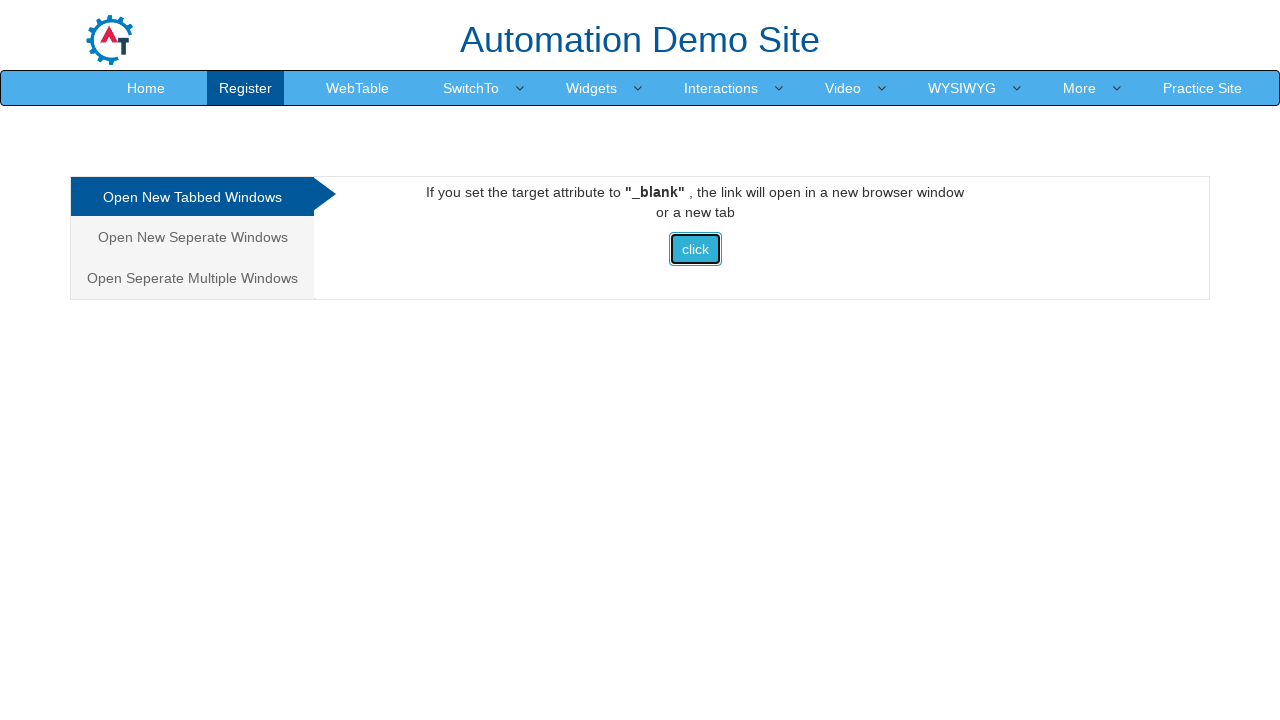

Captured new page/tab reference
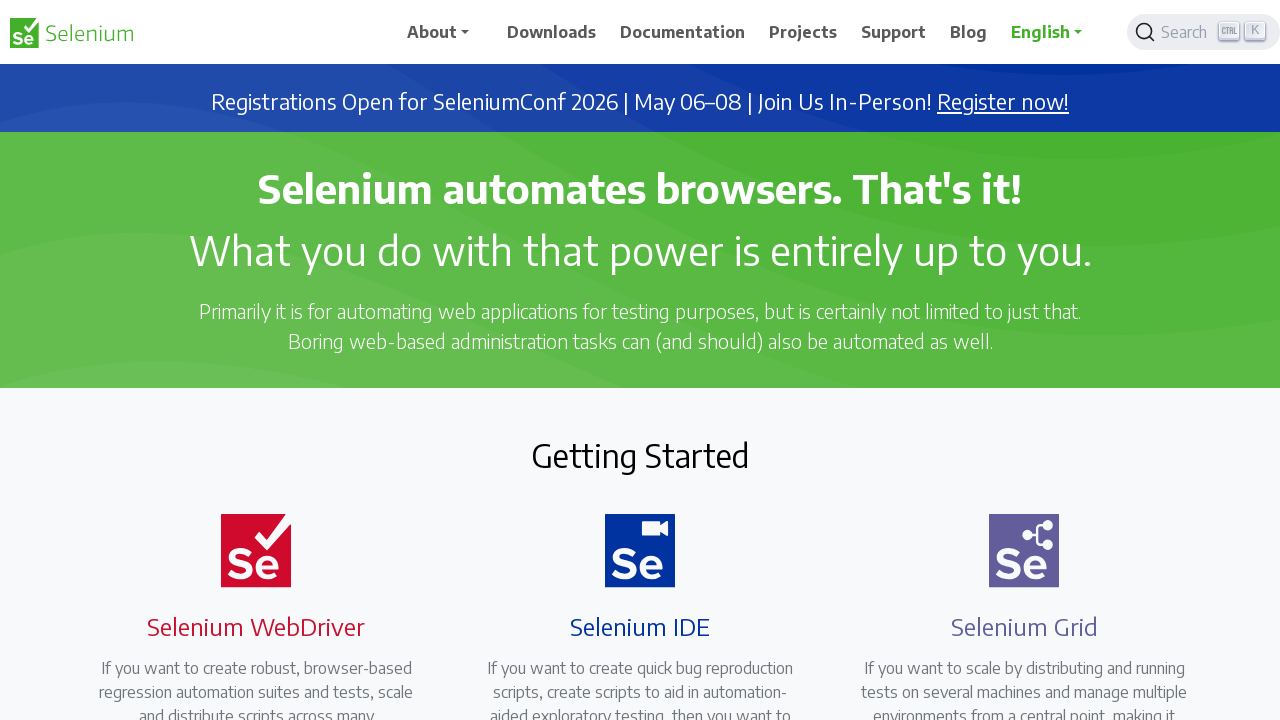

New page loaded successfully
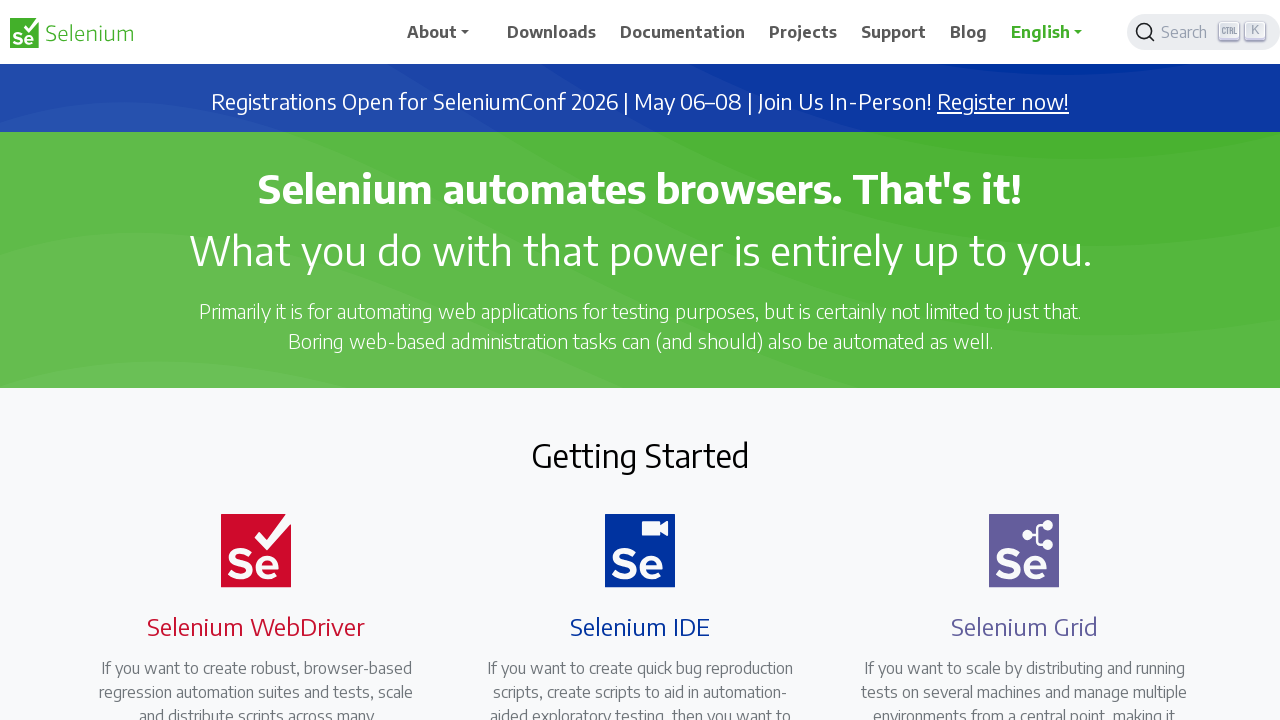

Verified expected text 'Selenium automates browsers. That's it' is present on new tab
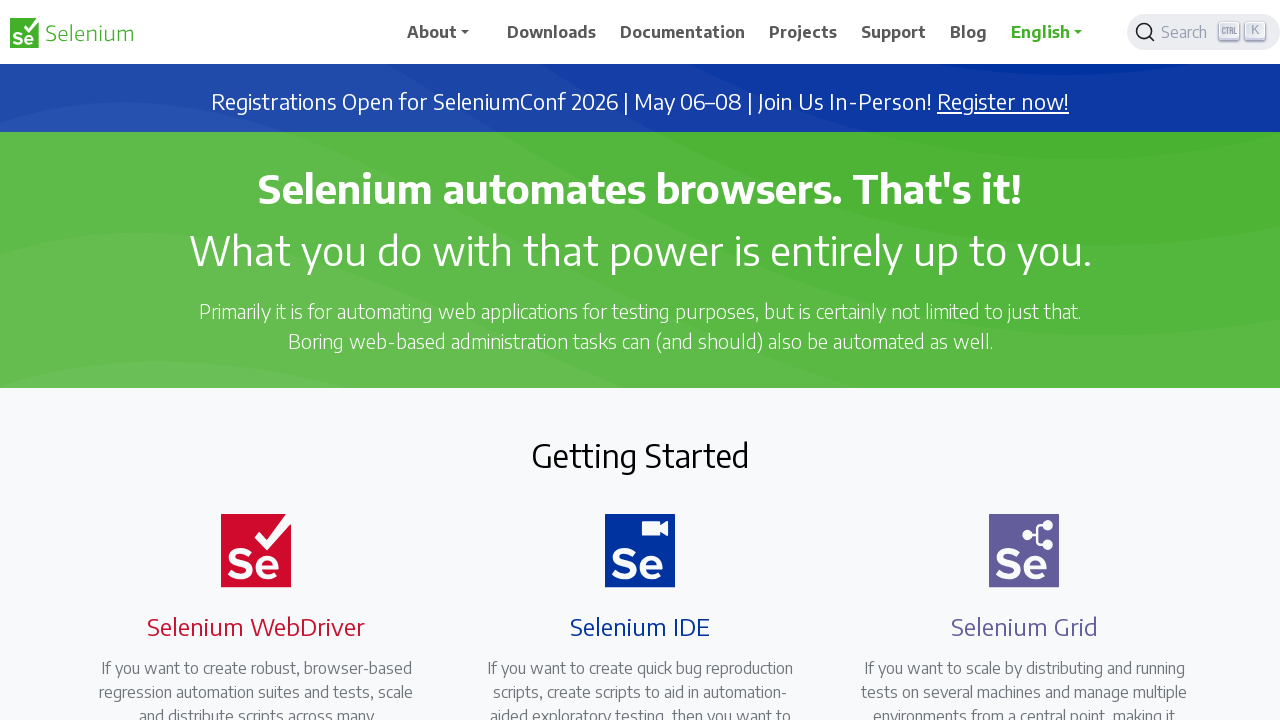

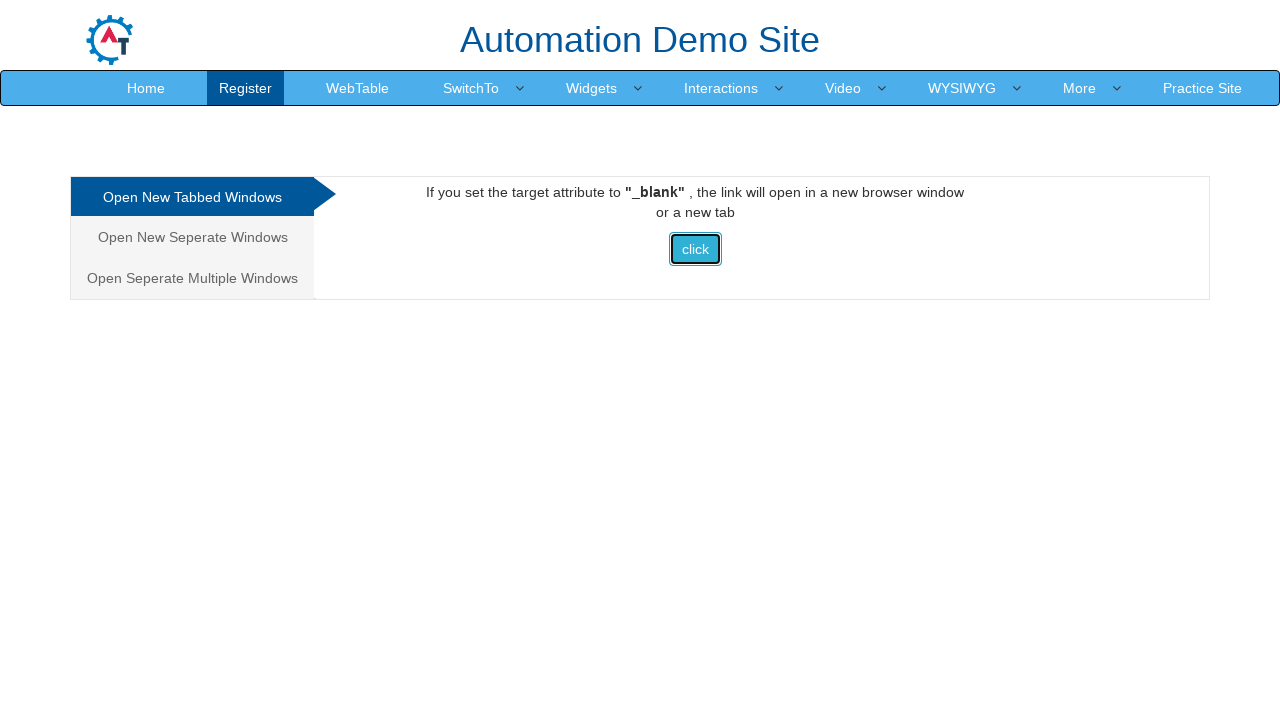